Tests a math puzzle form by reading an input value from the page, calculating log(|12*sin(x)|), filling in the answer, checking required checkboxes, and submitting the form.

Starting URL: https://suninjuly.github.io/math.html

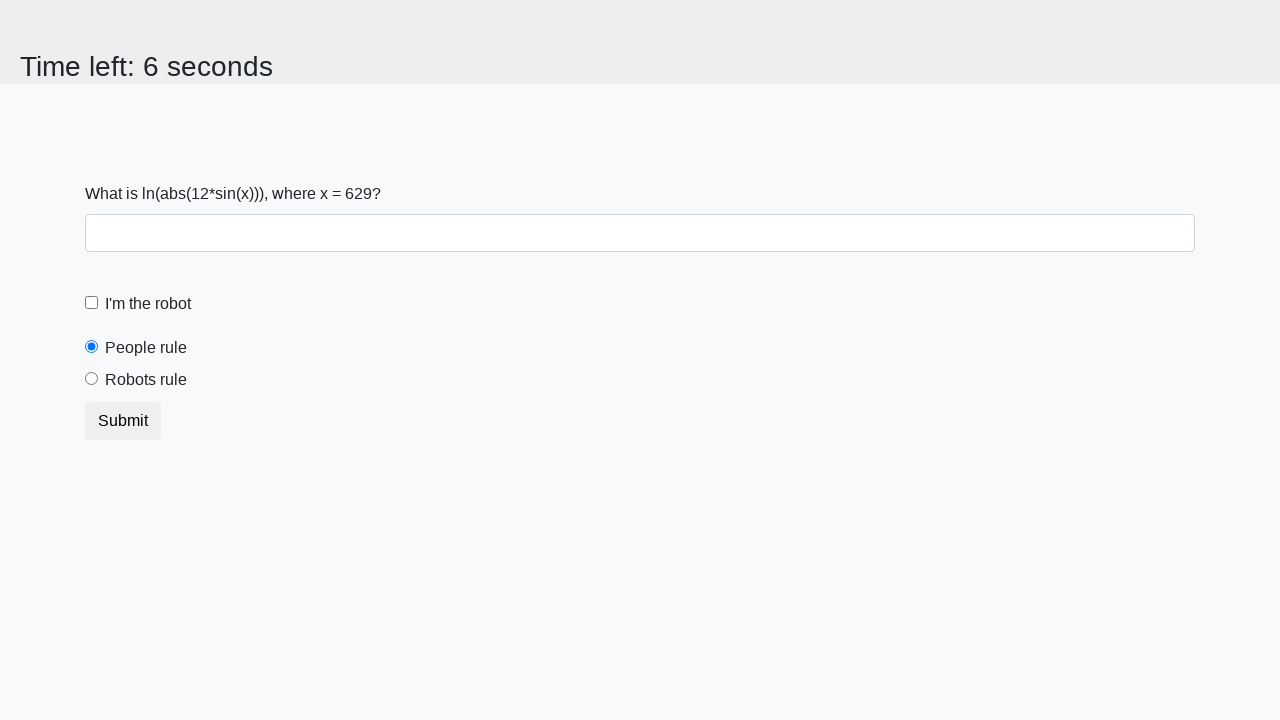

Located the input value element
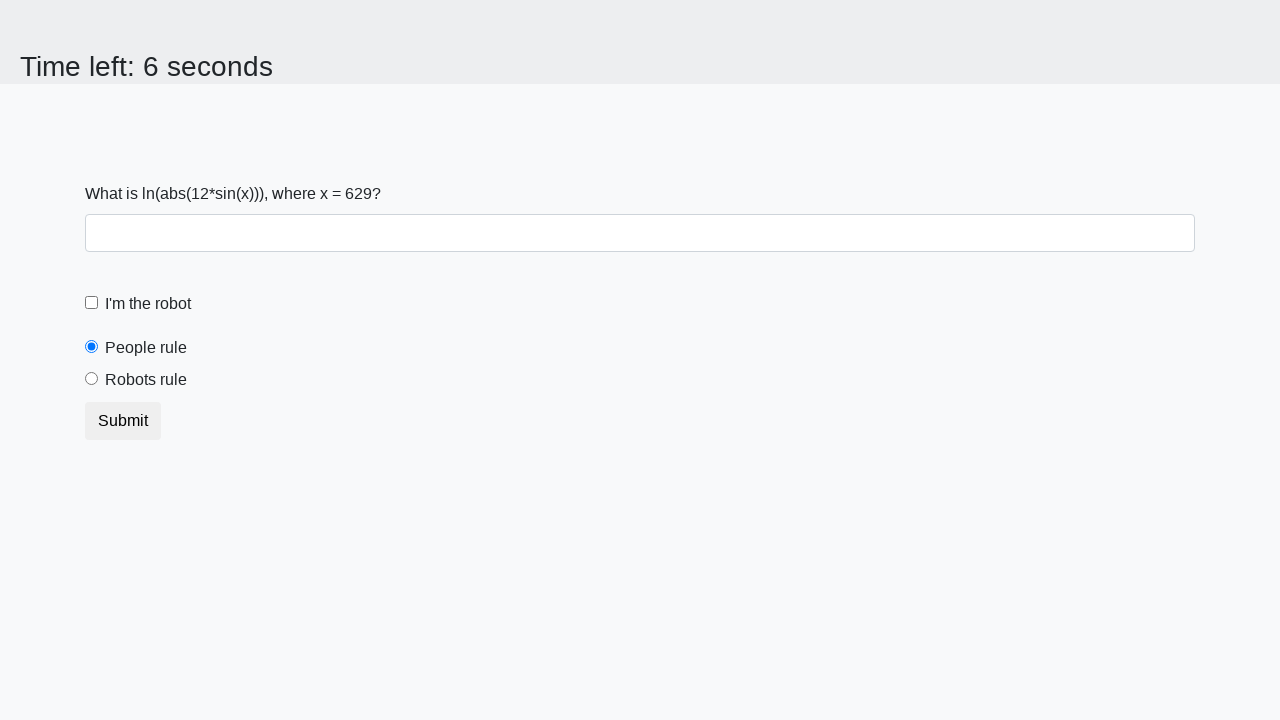

Read input value from page: 629
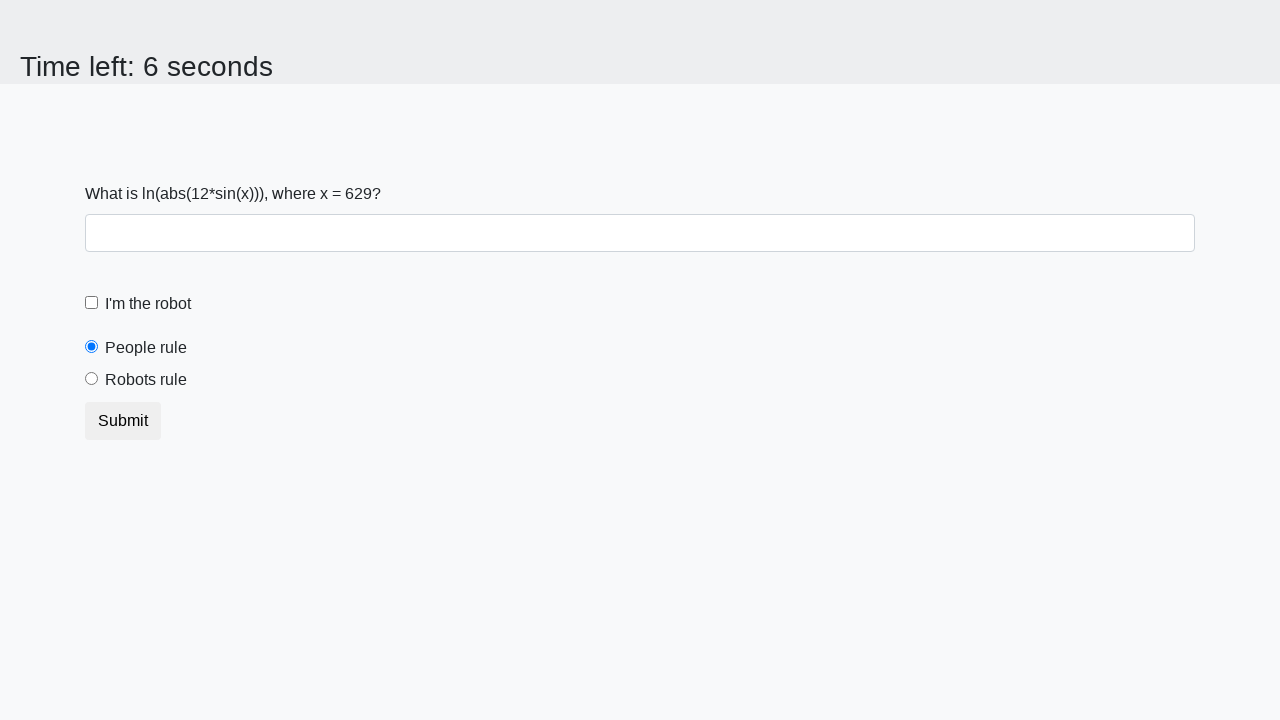

Calculated answer using log(|12*sin(x)|): 2.022767722177033
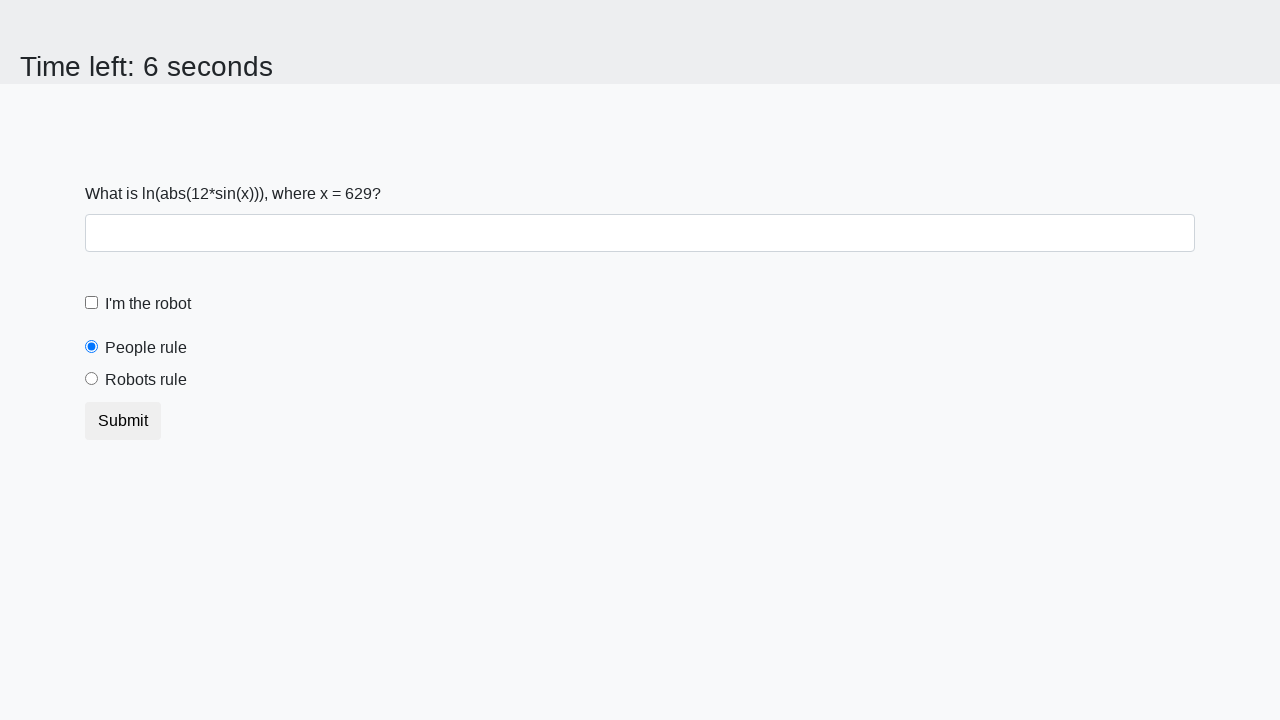

Filled answer field with calculated value: 2.022767722177033 on #answer
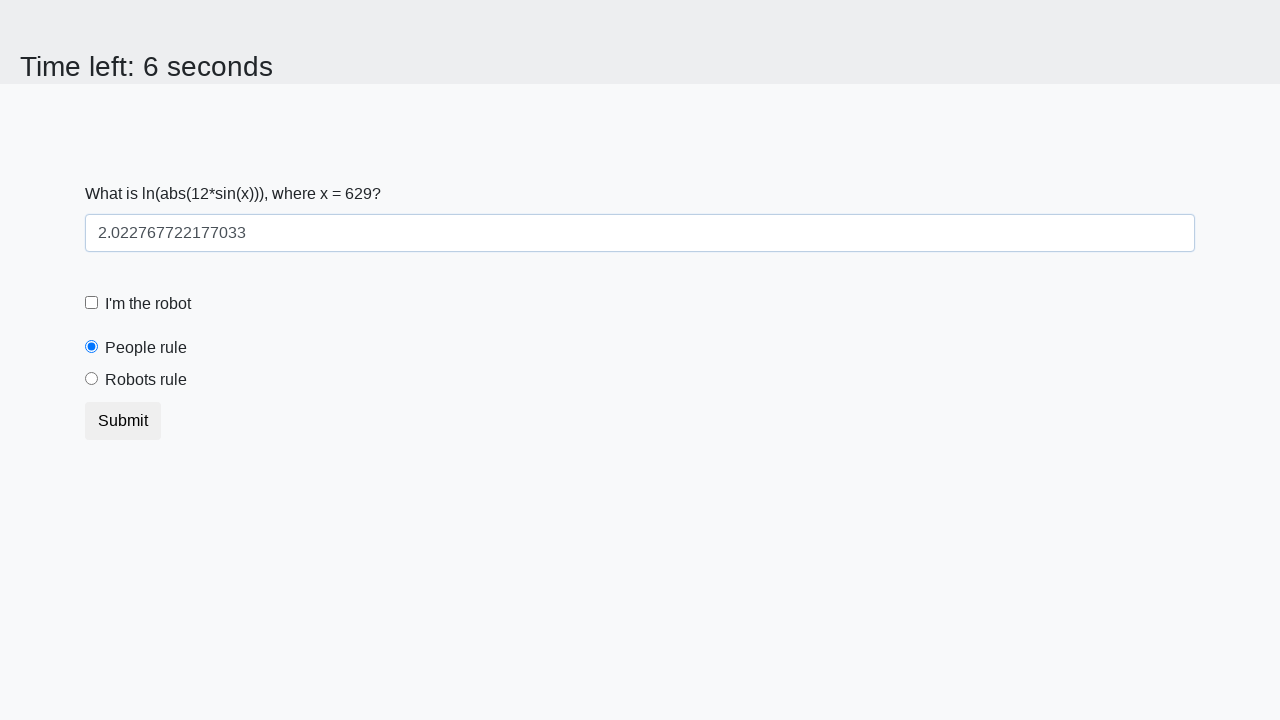

Clicked robot checkbox at (92, 303) on #robotCheckbox
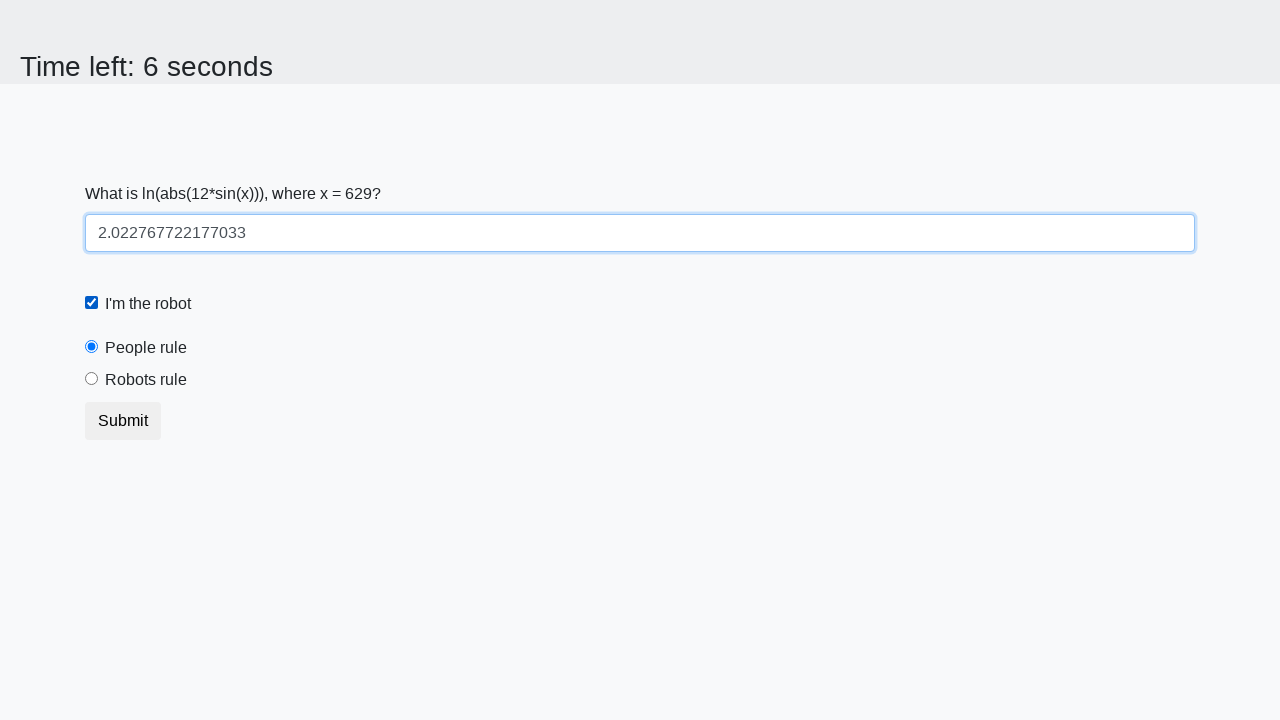

Clicked robots rule checkbox at (92, 379) on #robotsRule
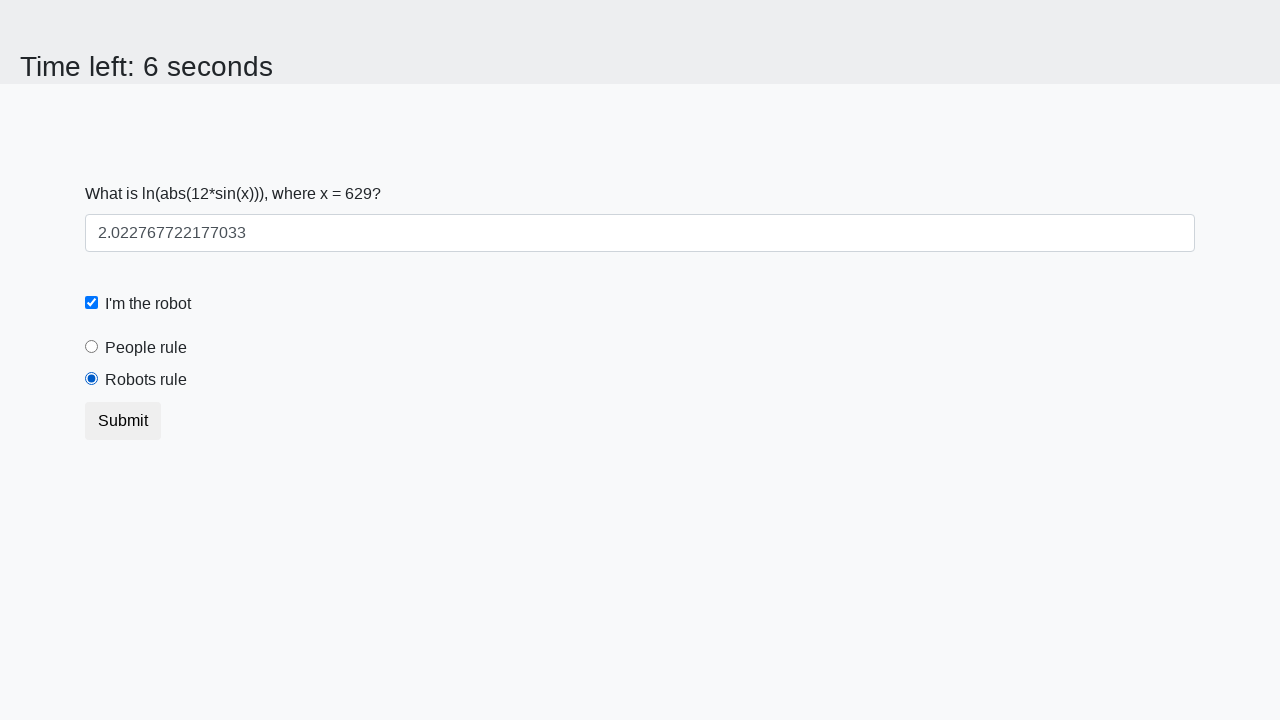

Clicked Submit button at (123, 421) on xpath=//*[text() = 'Submit']
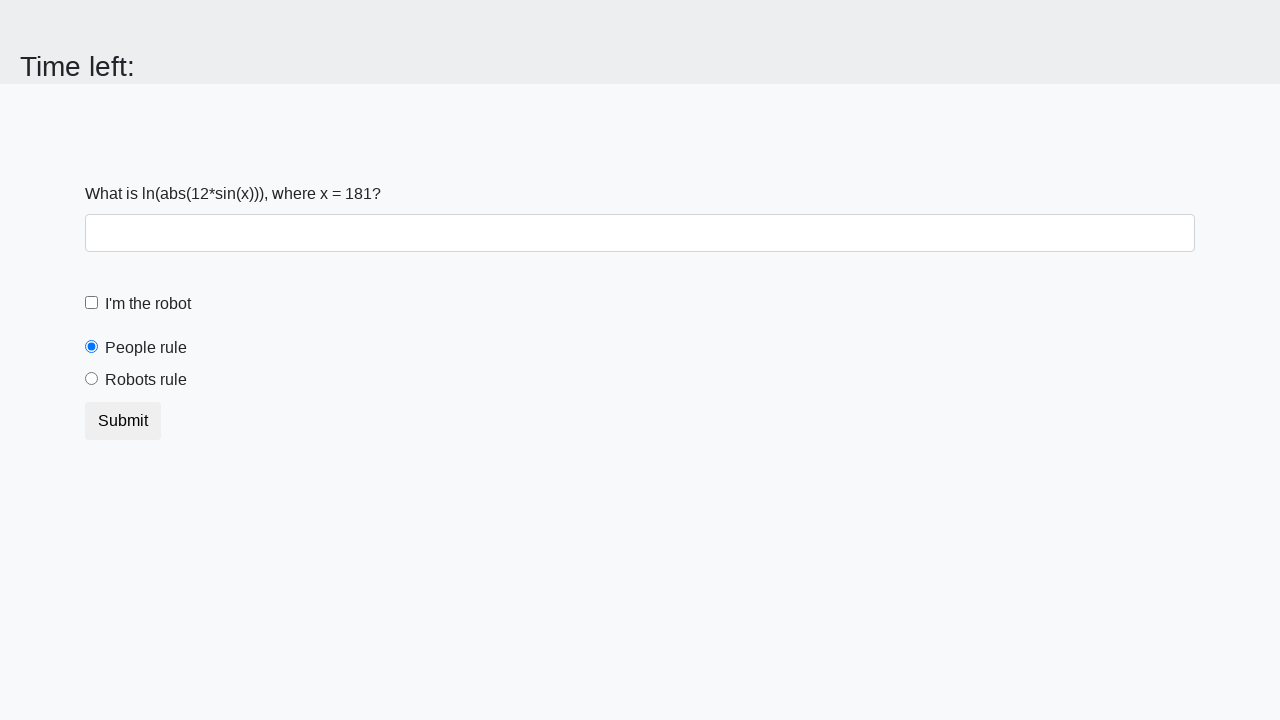

Waited 2000ms for form submission response
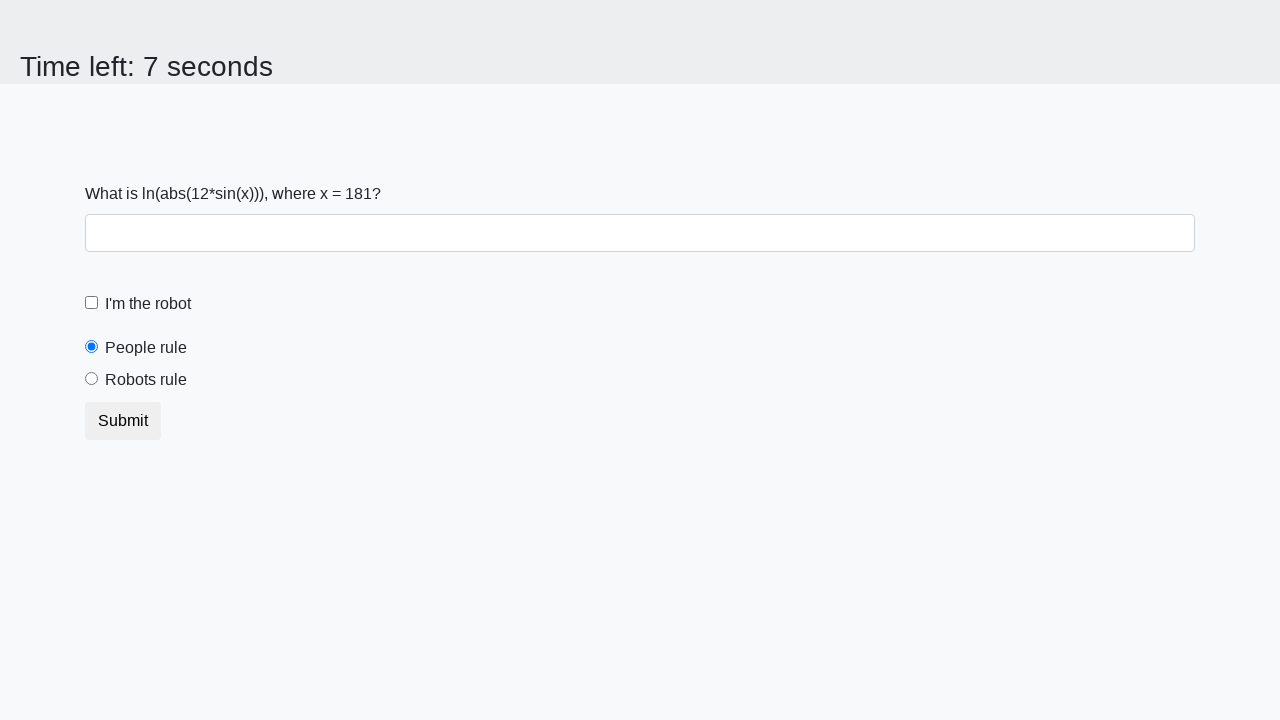

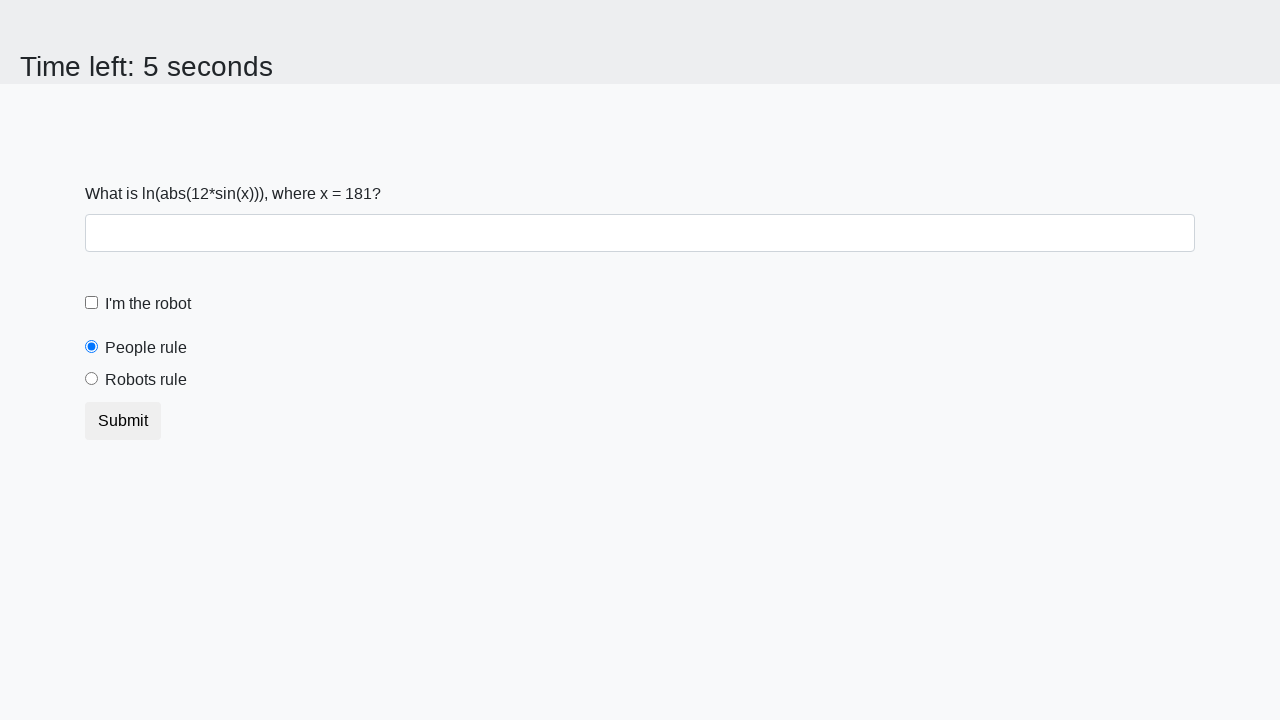